Tests checkbox interaction by finding all checkboxes on the page and clicking them, skipping the second checkbox in the list

Starting URL: https://www.rahulshettyacademy.com/AutomationPractice/

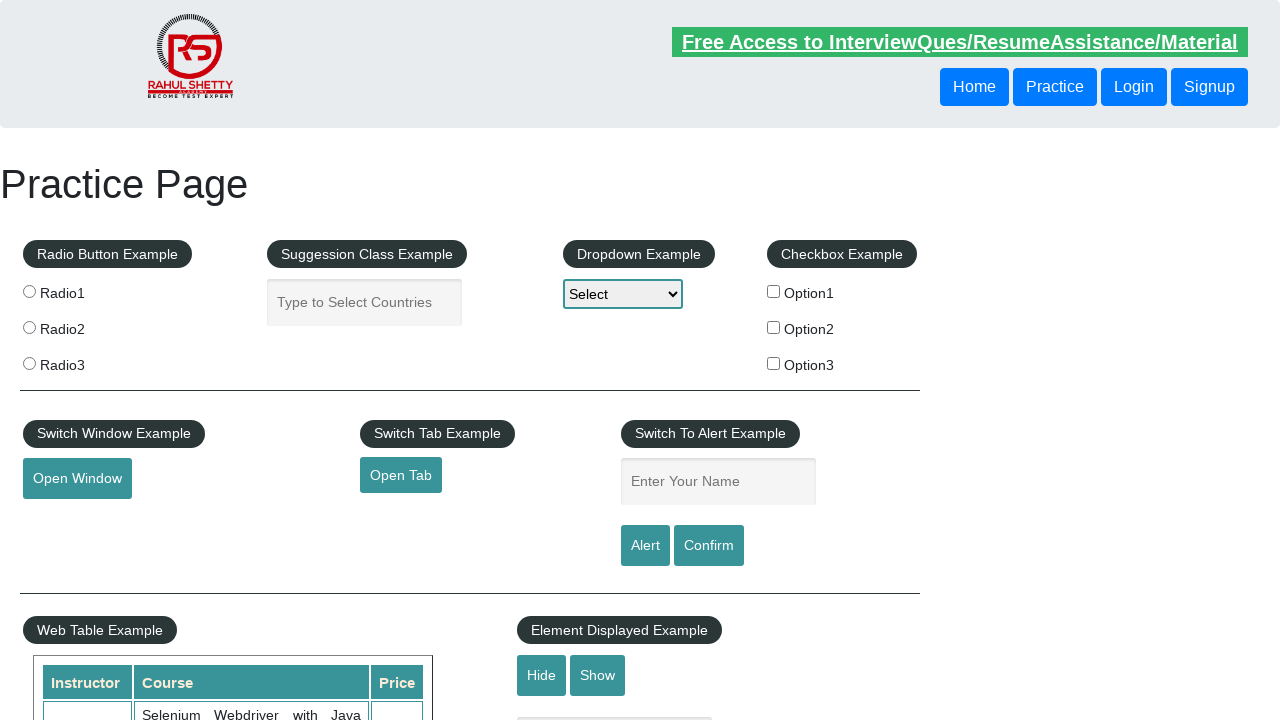

Navigated to AutomationPractice page
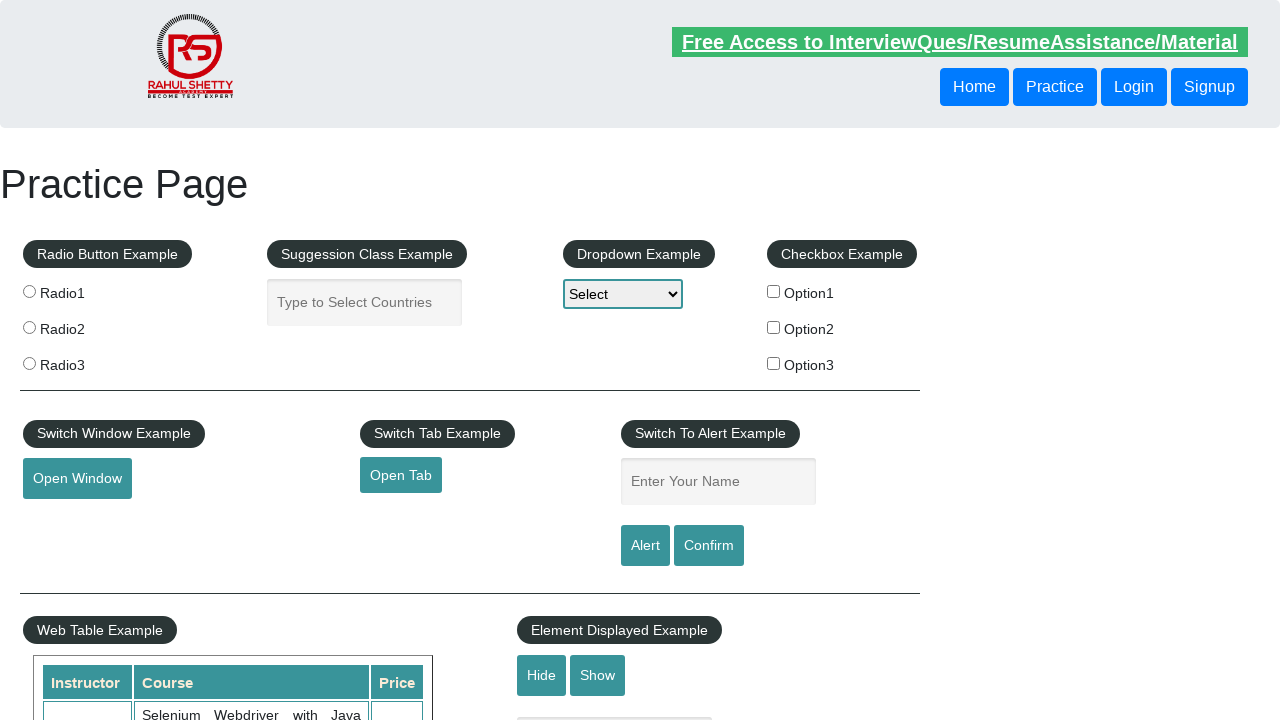

Located all checkboxes on the page
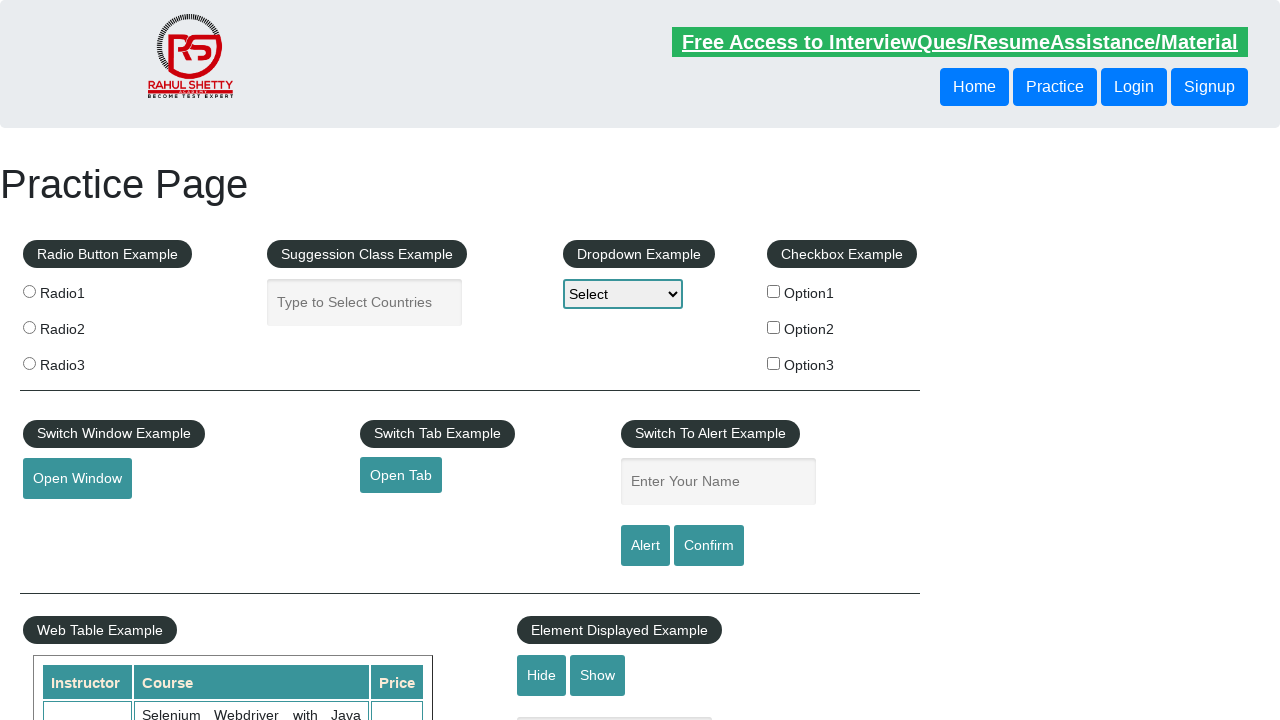

Clicked checkbox at index 0 at (774, 291) on input[type='checkbox'] >> nth=0
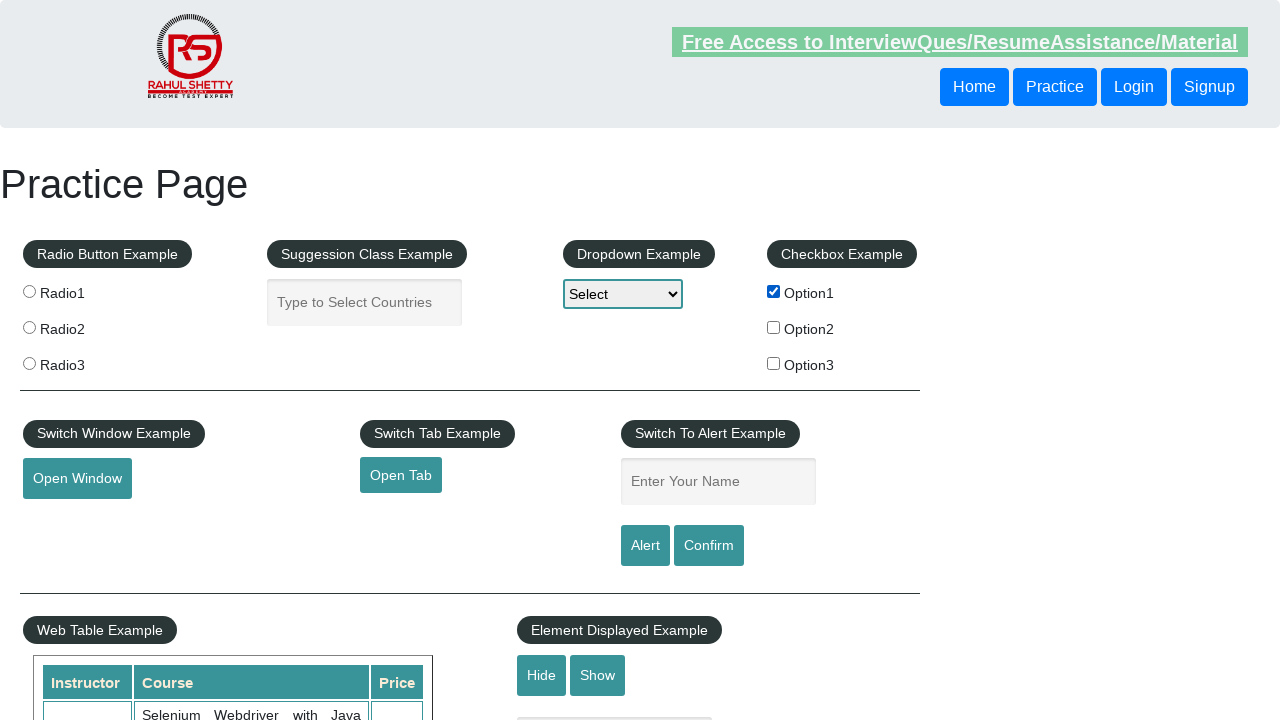

Skipped checkbox at index 1
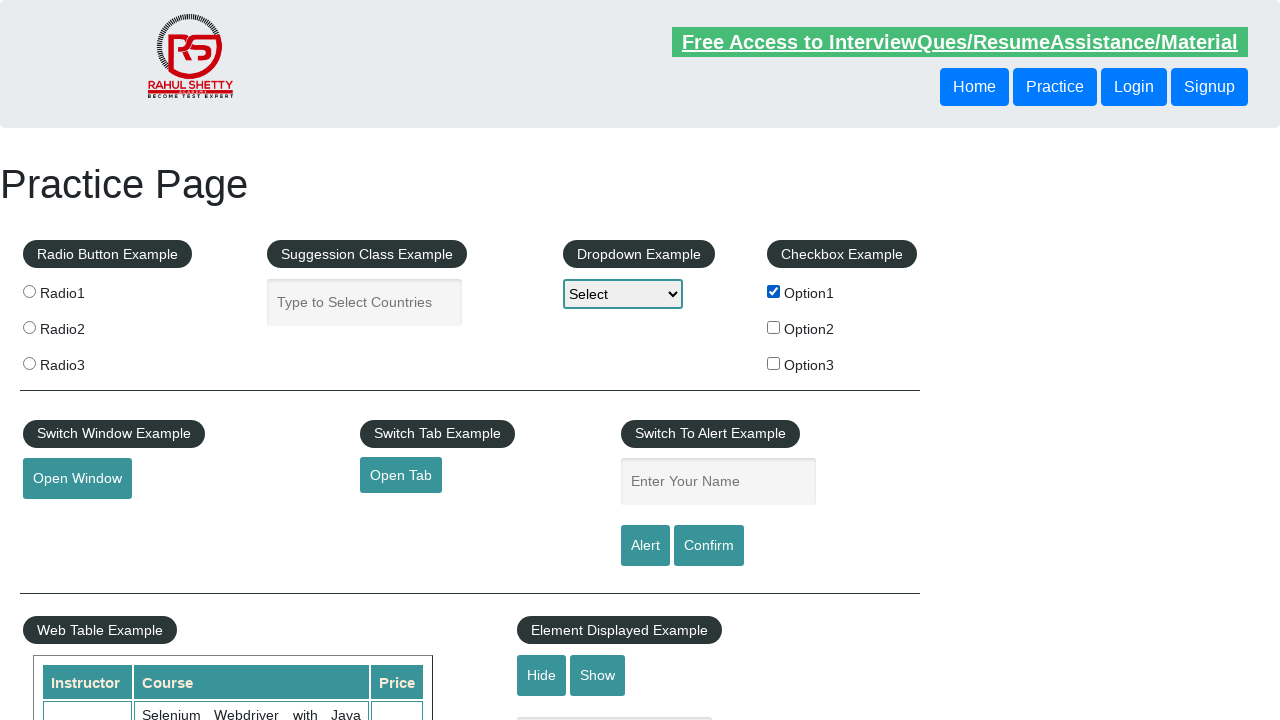

Clicked checkbox at index 2 at (774, 363) on input[type='checkbox'] >> nth=2
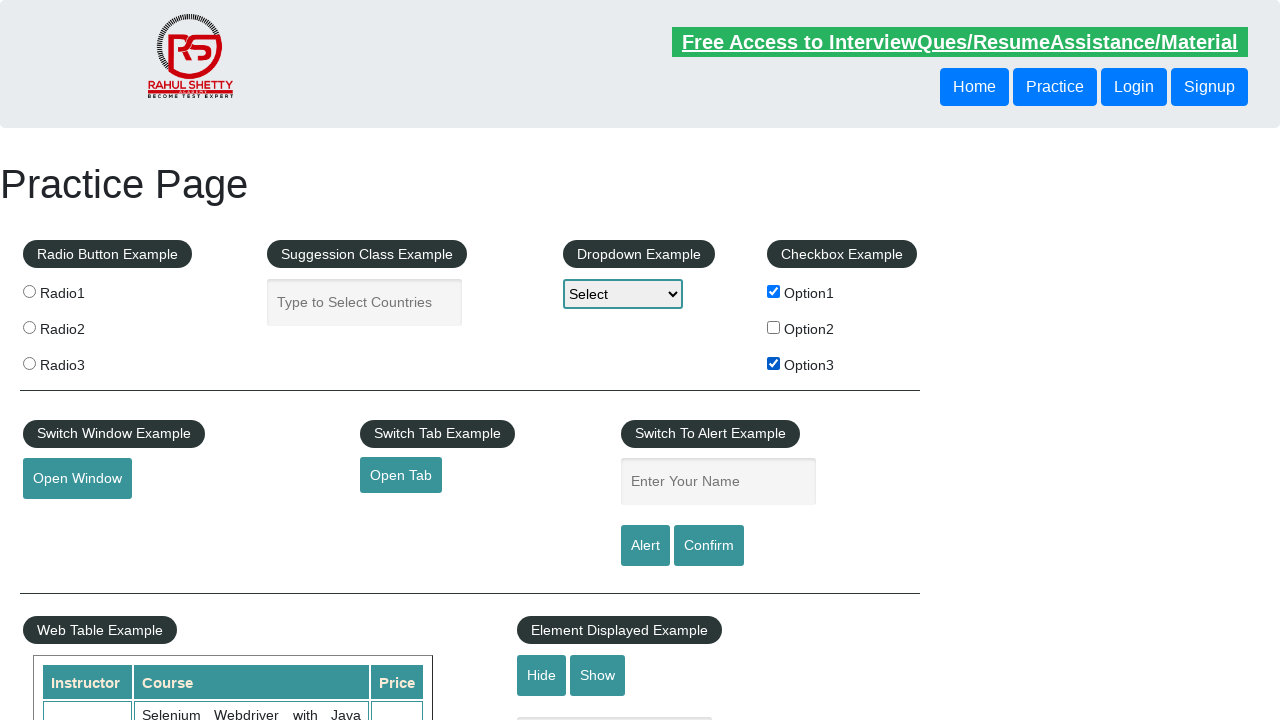

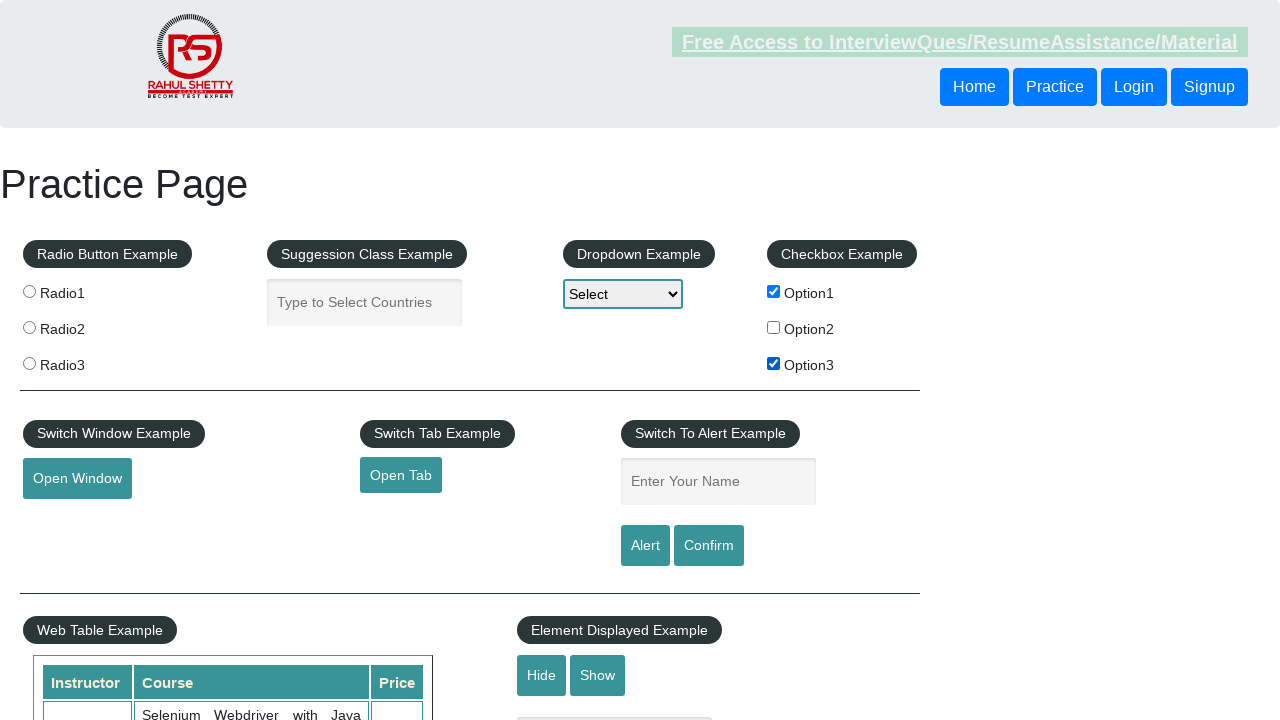